Tests the clear method functionality on a form input field by filling a name field with text and then clearing it.

Starting URL: https://www.tutorialspoint.com/selenium/practice/selenium_automation_practice.php

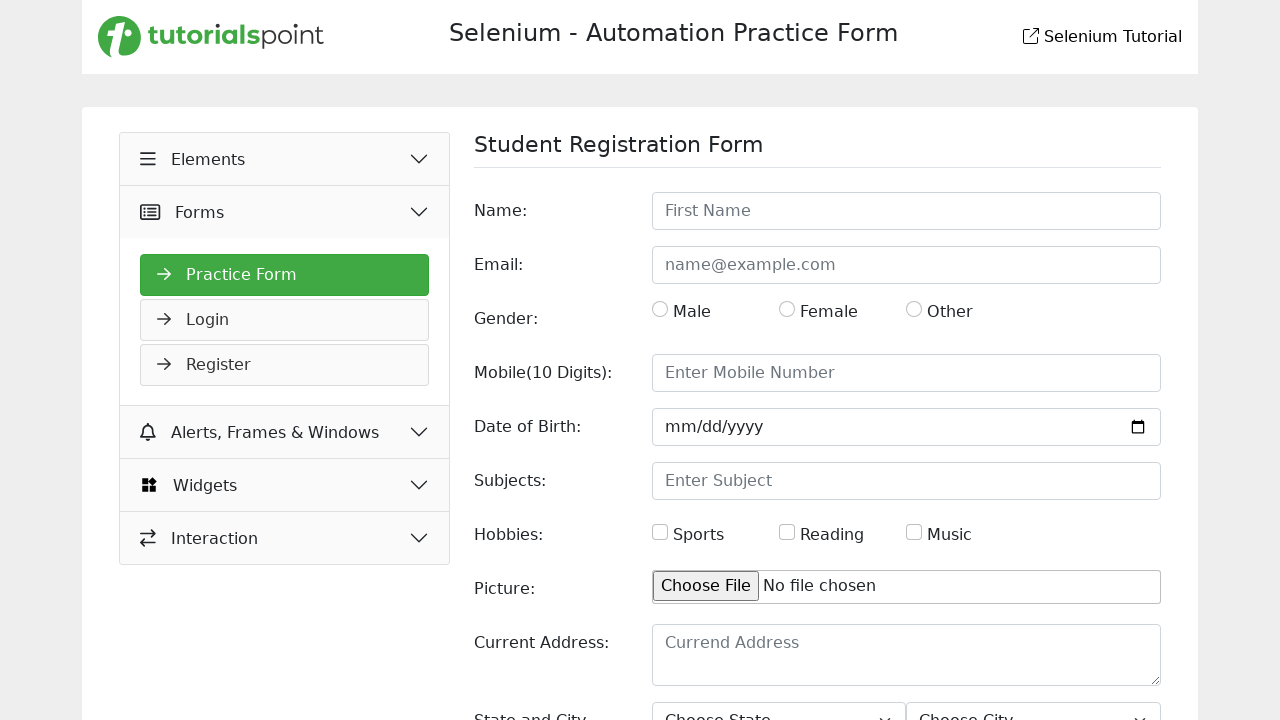

Waited for page to load
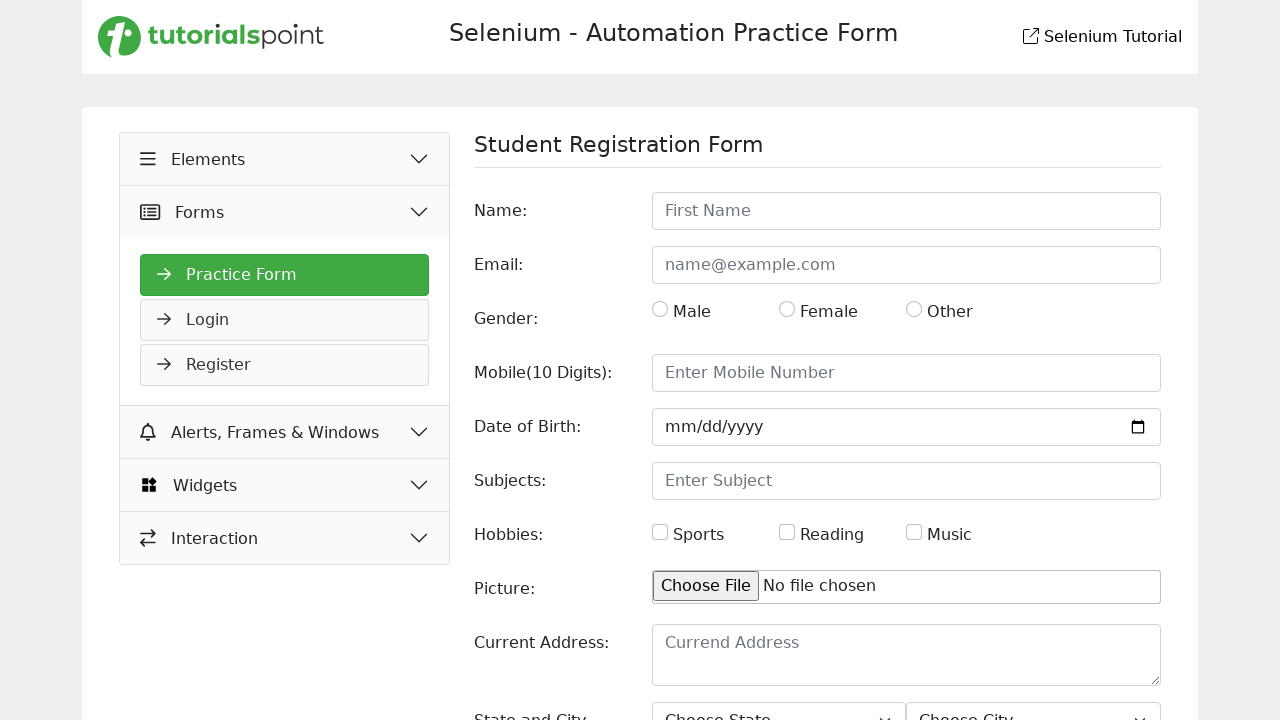

Filled name input field with 'Ebrahim Hossain' on xpath=//input[@id='name']
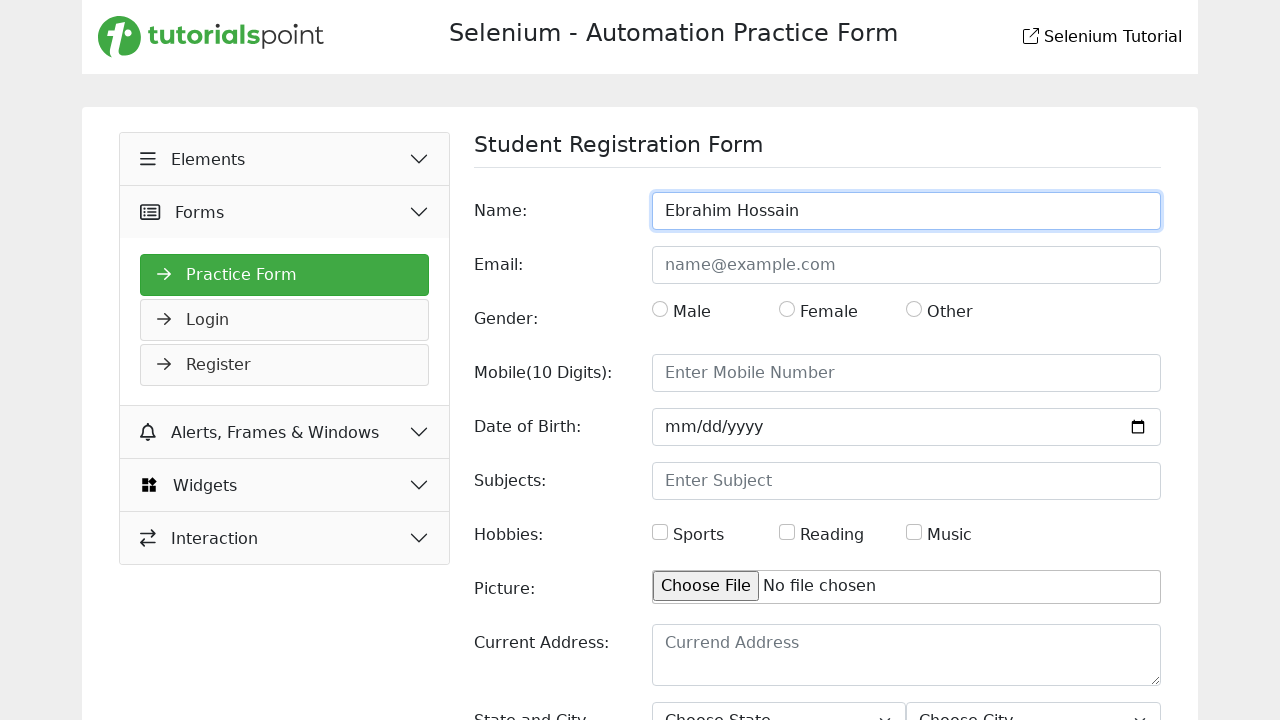

Waited 1 second to observe filled name field
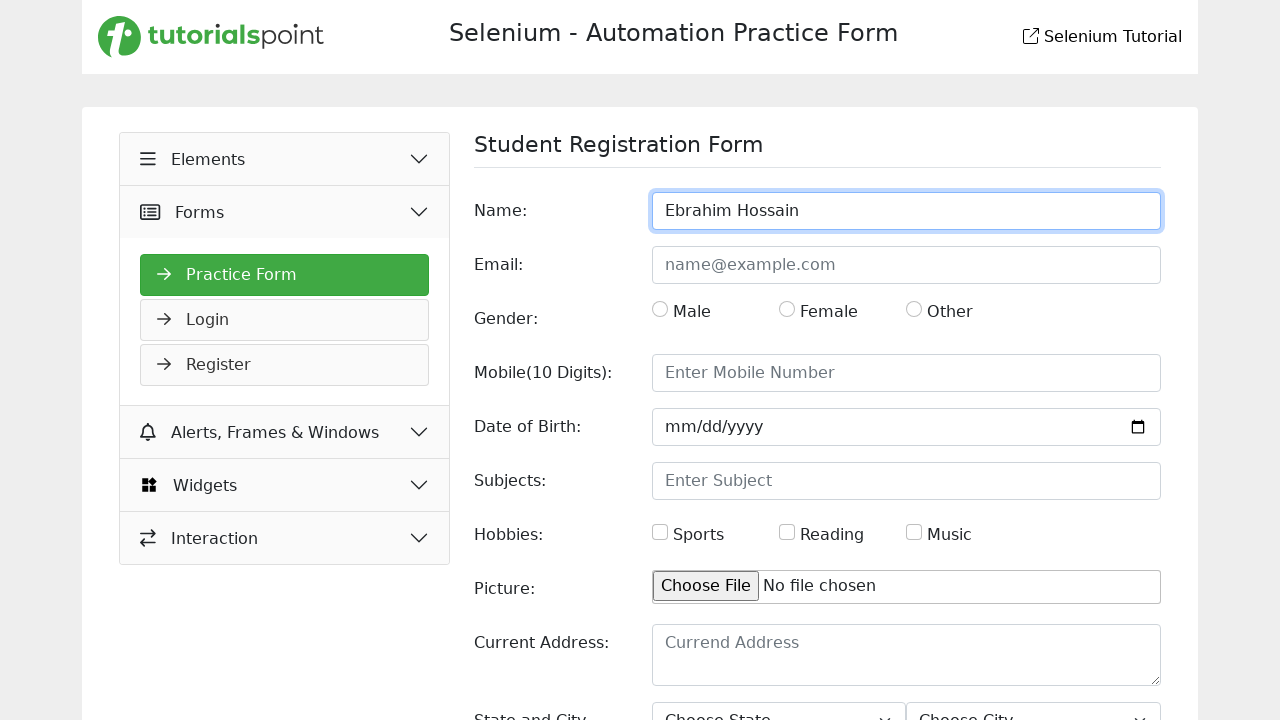

Cleared the name input field on xpath=//input[@id='name']
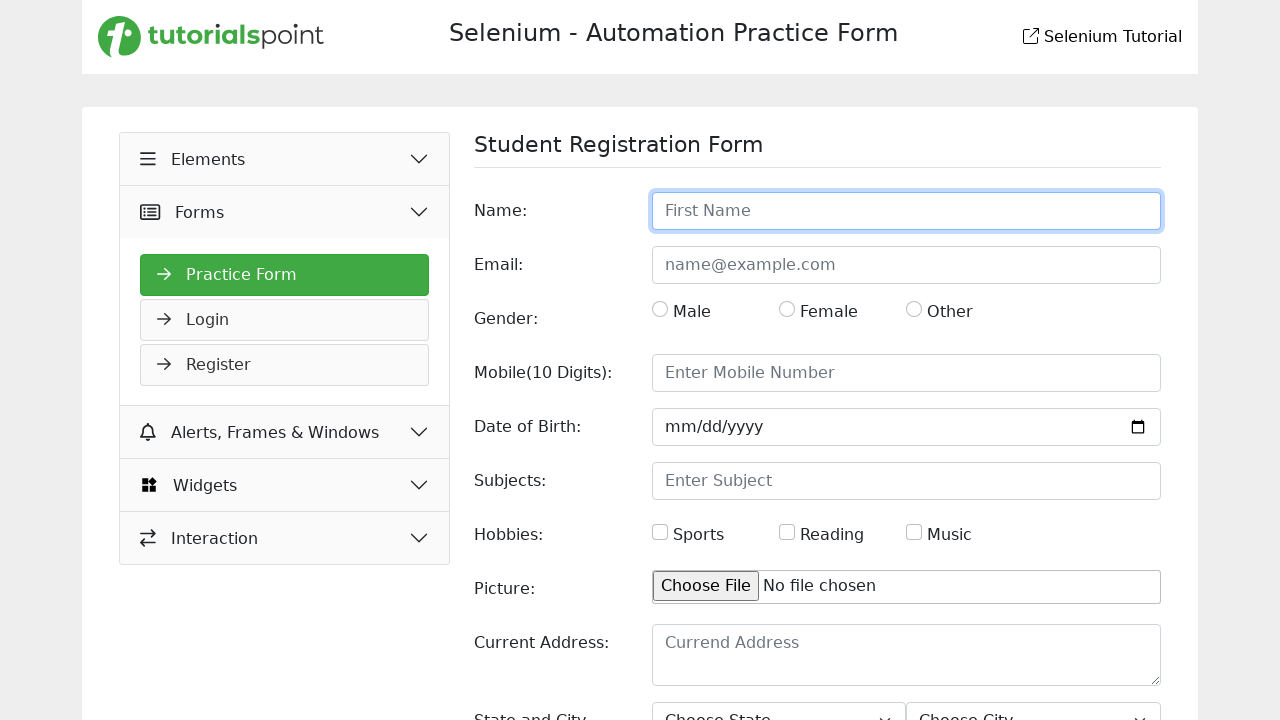

Waited 1 second to verify name field is cleared
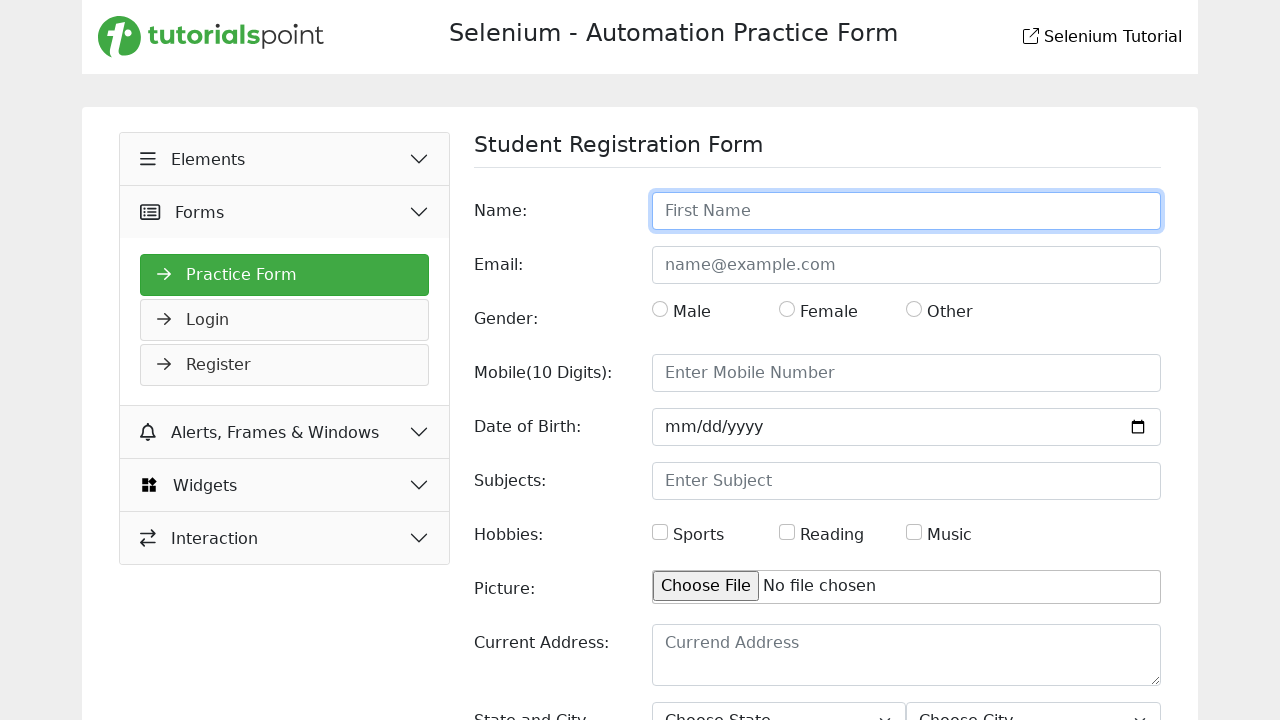

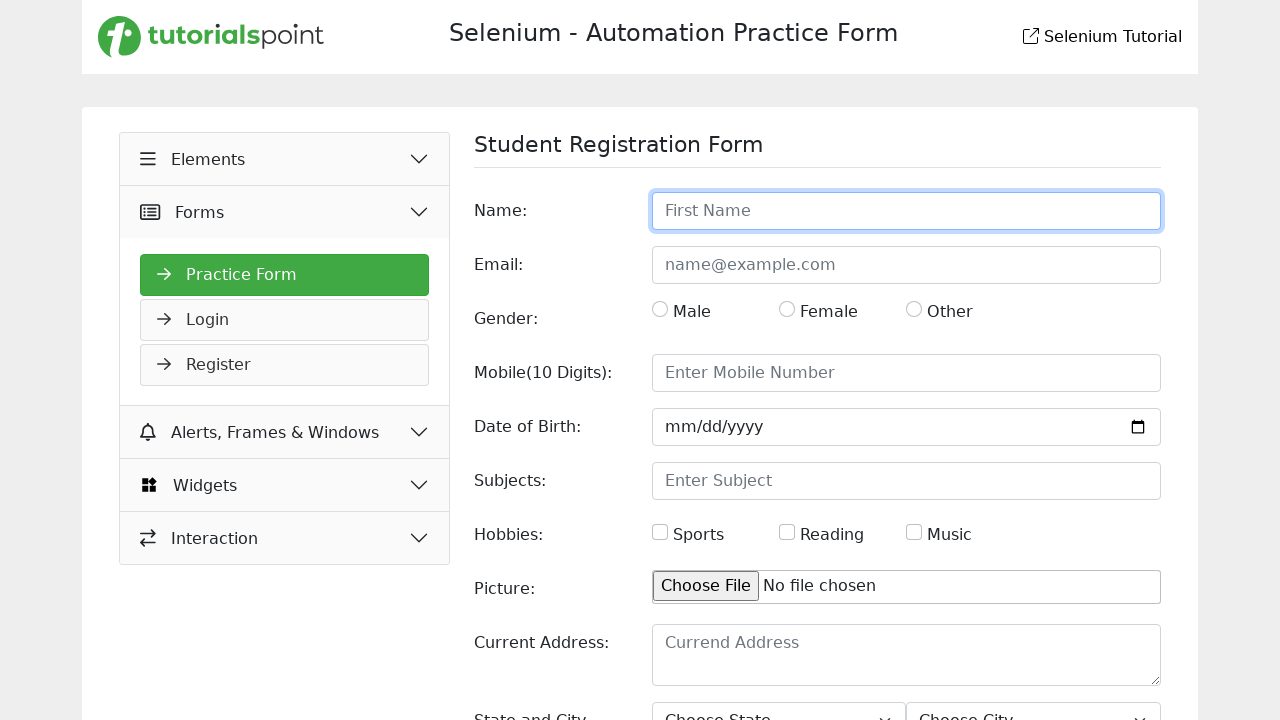